Tests sorting the Email column in ascending order by clicking the column header and verifying the text values are sorted alphabetically.

Starting URL: http://the-internet.herokuapp.com/tables

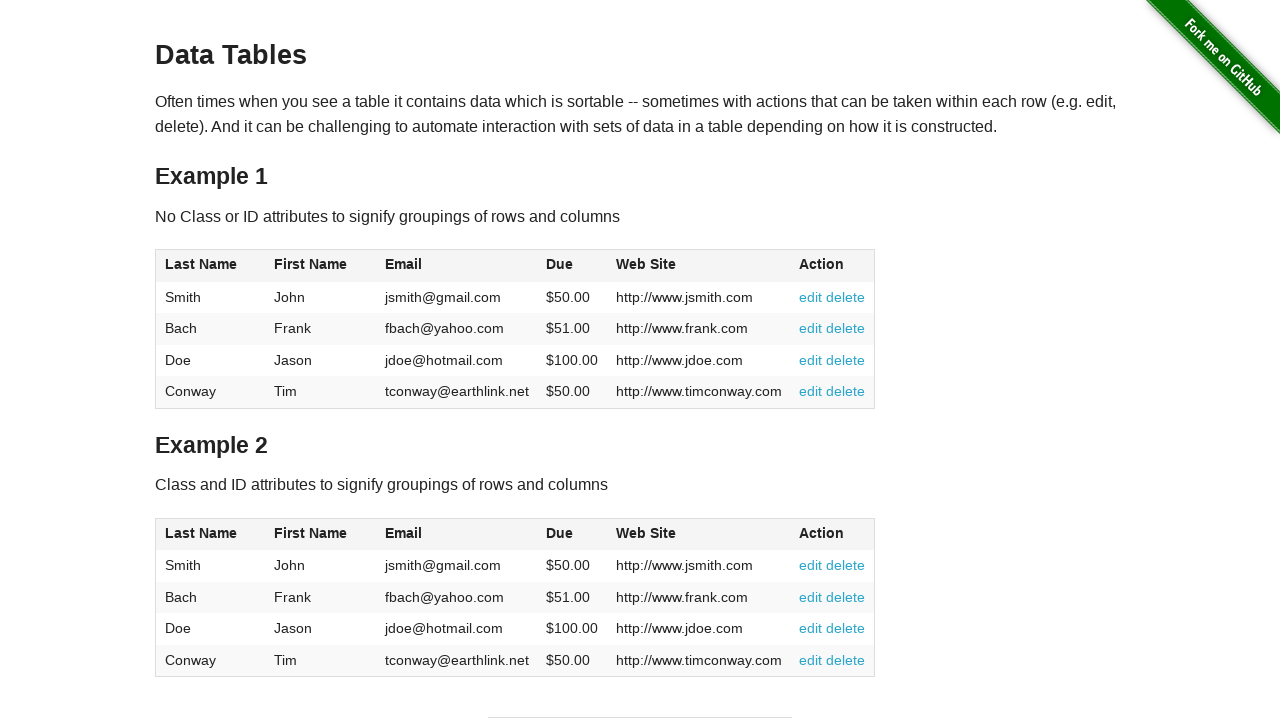

Clicked Email column header to sort ascending at (457, 266) on #table1 thead tr th:nth-of-type(3)
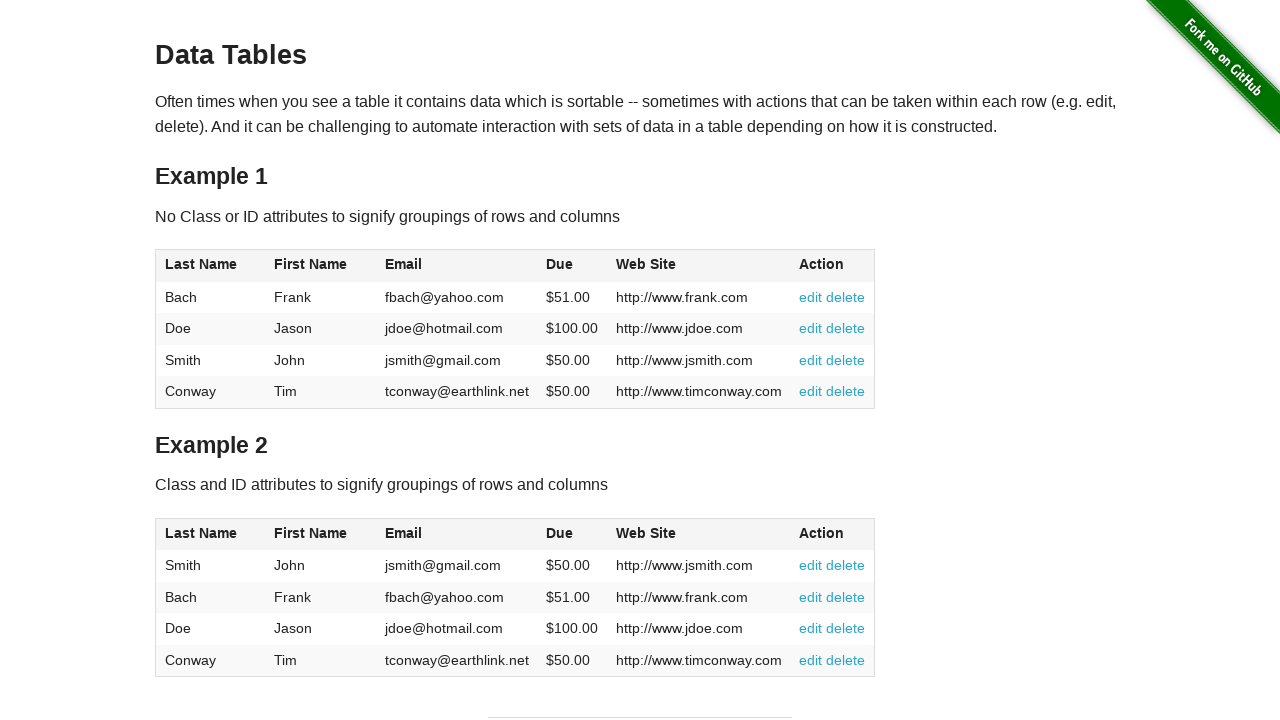

Email column cells loaded after sorting
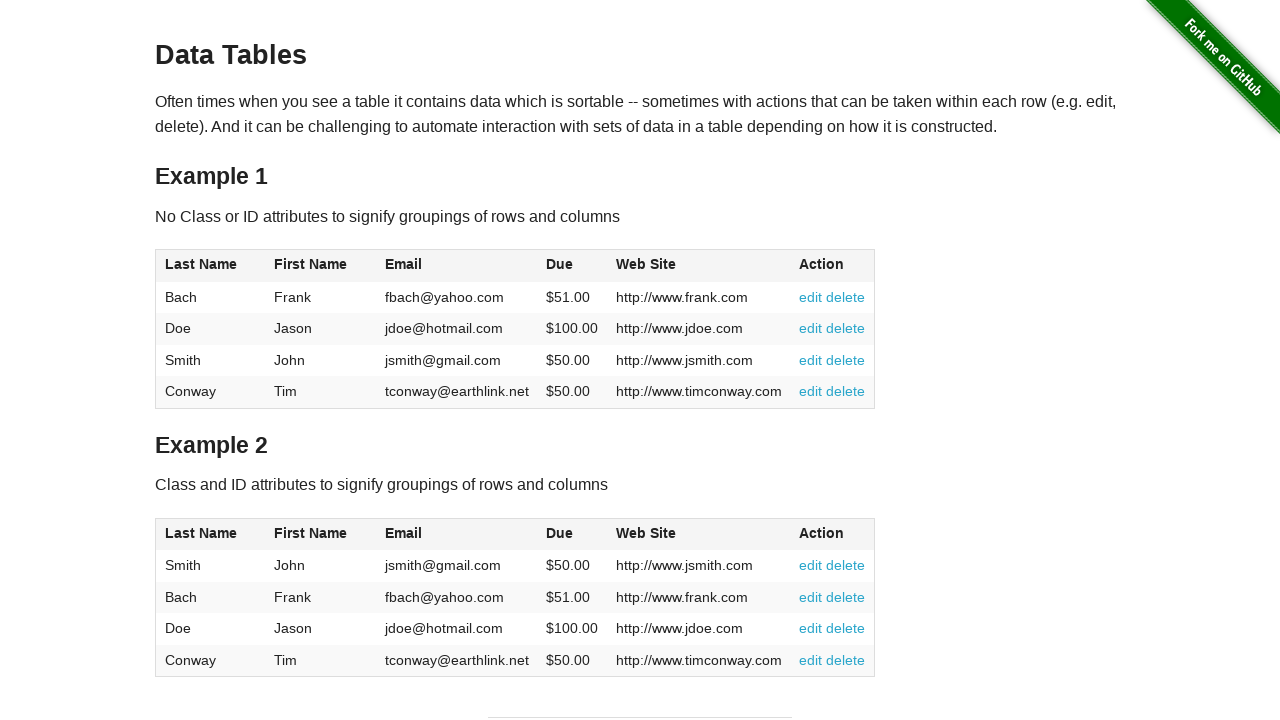

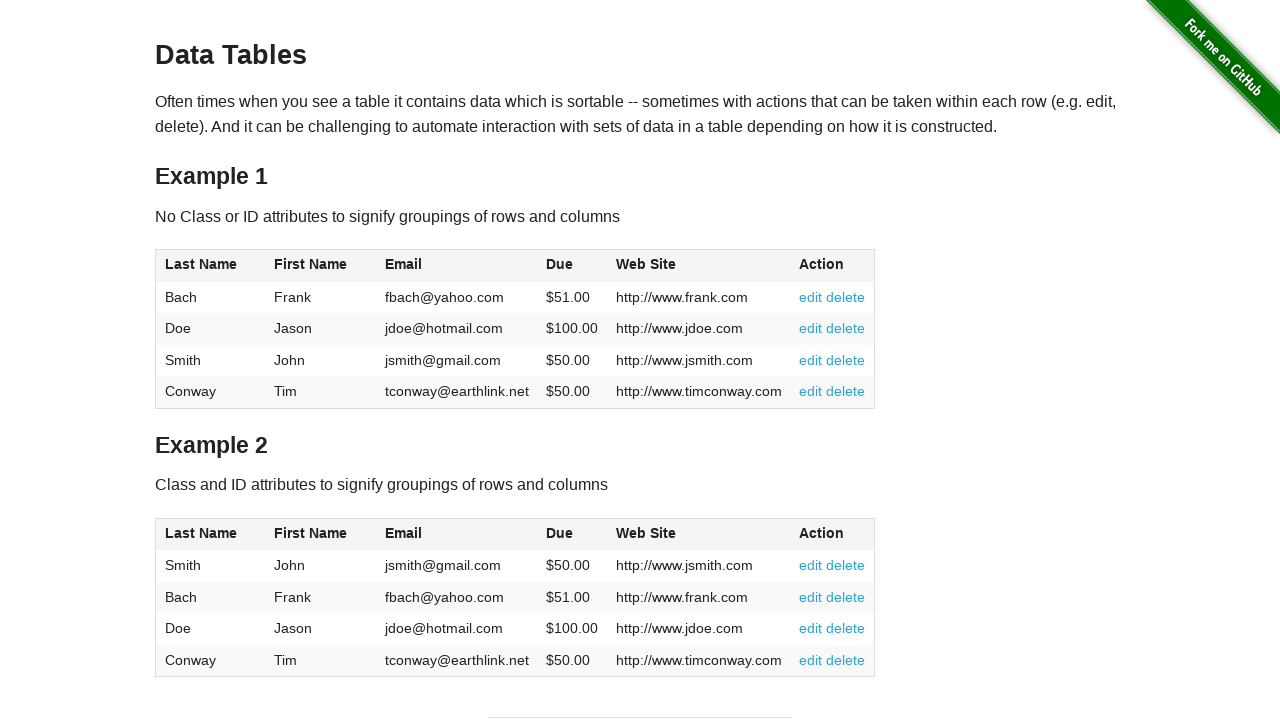